Tests dynamic controls by clicking Remove button to remove a checkbox and verifying "It's gone!" message appears, then clicking Add button and verifying "It's back!" message appears

Starting URL: https://the-internet.herokuapp.com/dynamic_controls

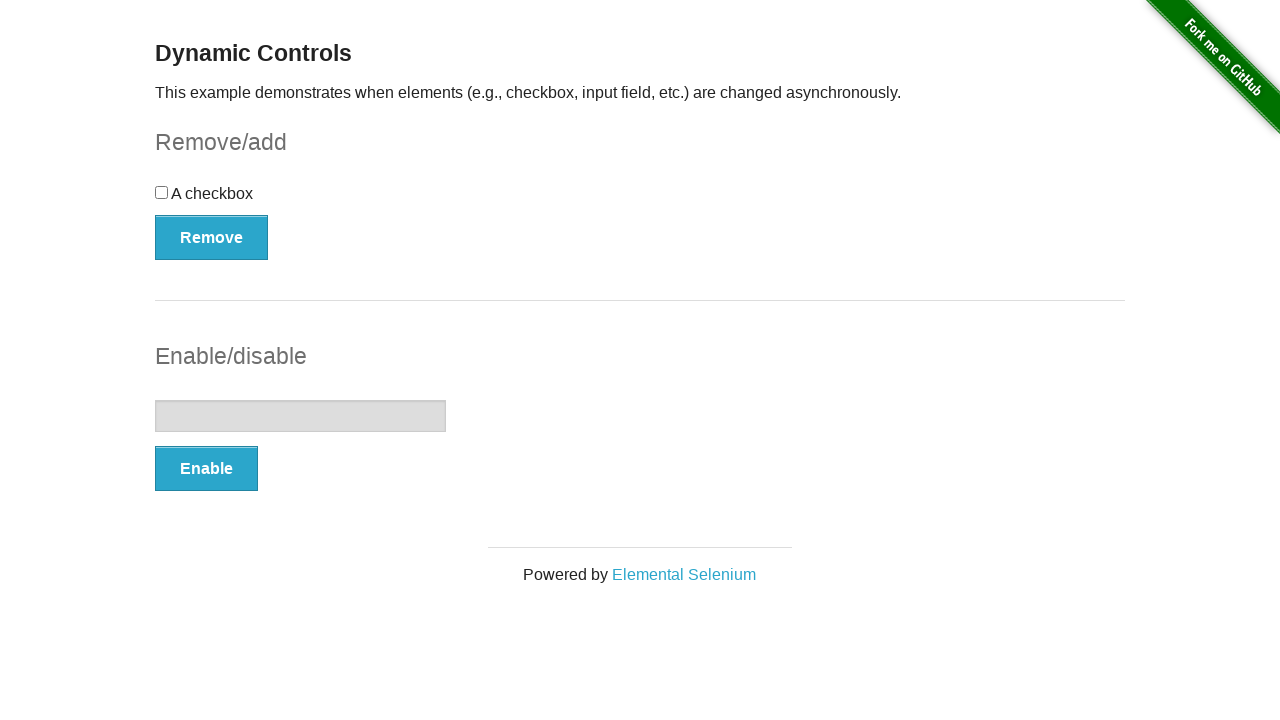

Clicked Remove button to remove checkbox at (212, 237) on xpath=//button[@onclick='swapCheckbox()']
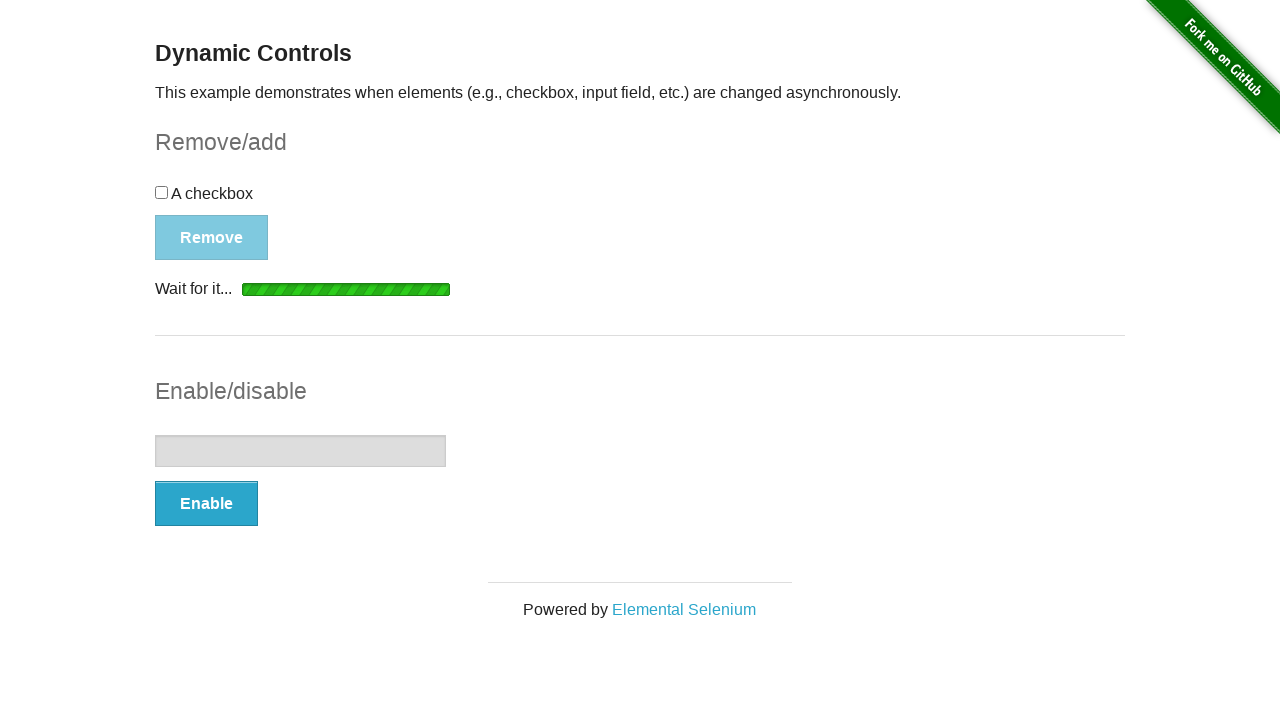

Verified 'It's gone!' message is displayed
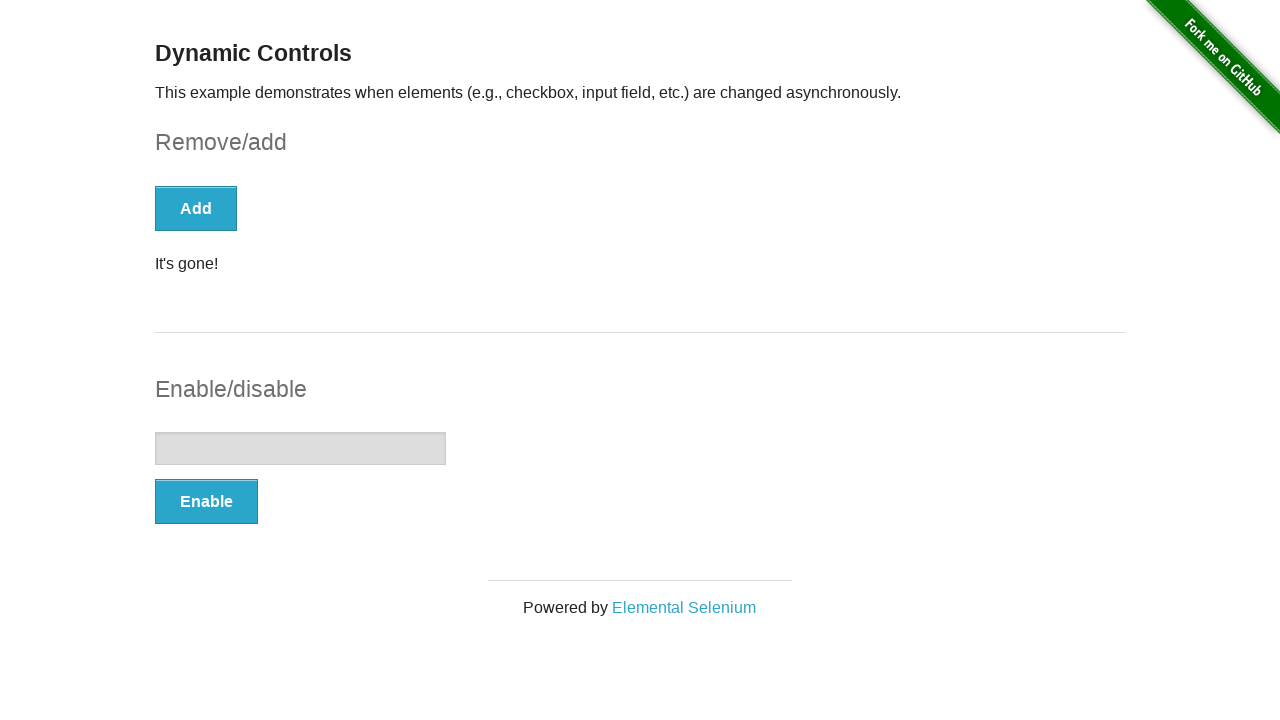

Clicked Add button to restore checkbox at (196, 208) on xpath=//button[text()='Add']
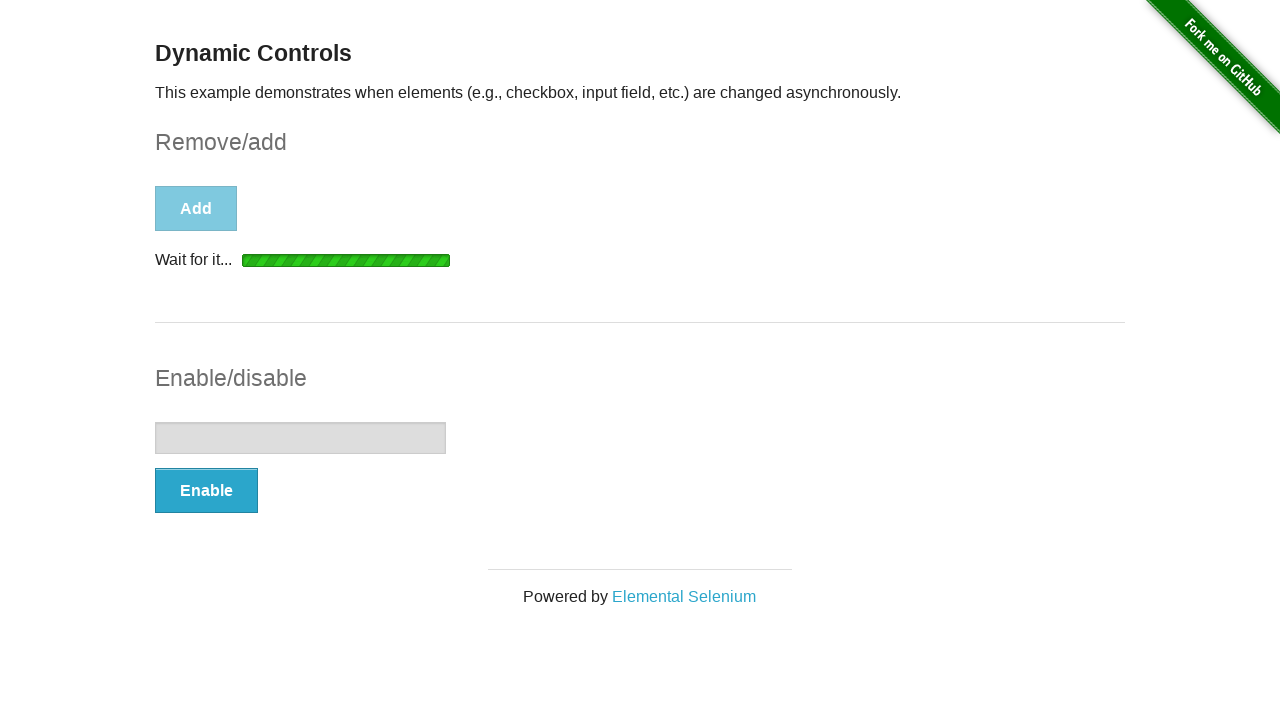

Verified 'It's back!' message is displayed
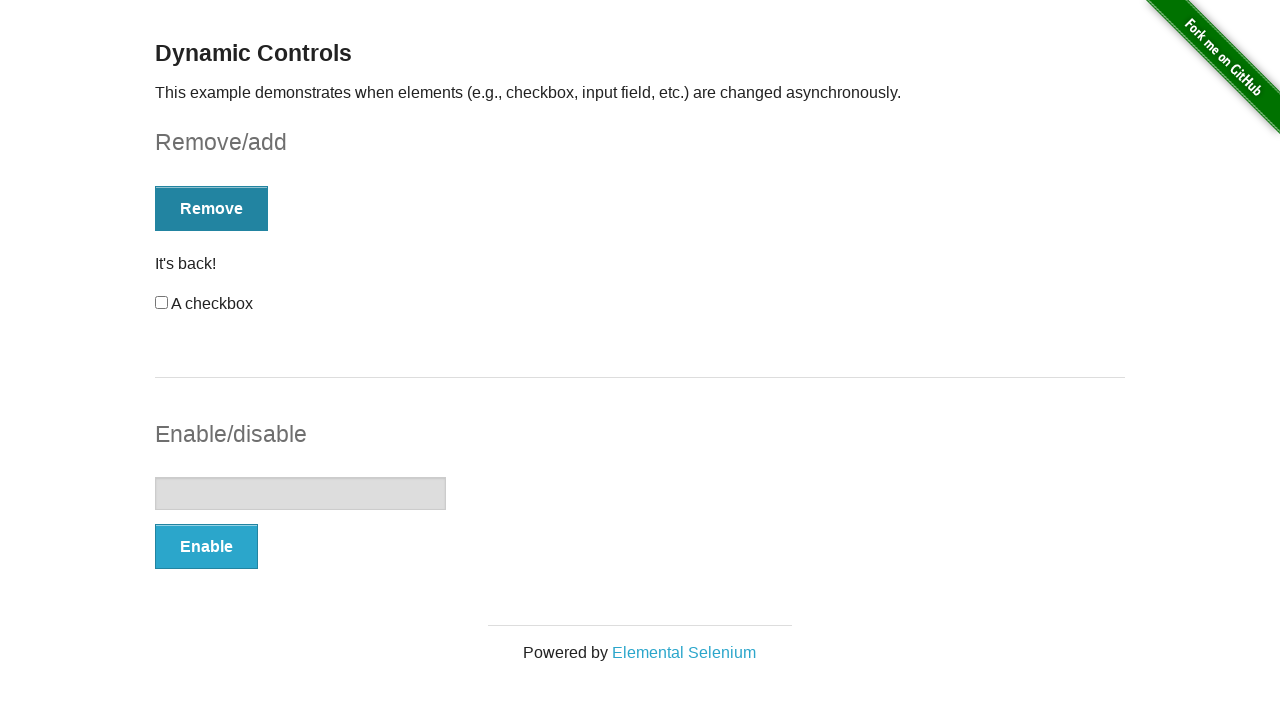

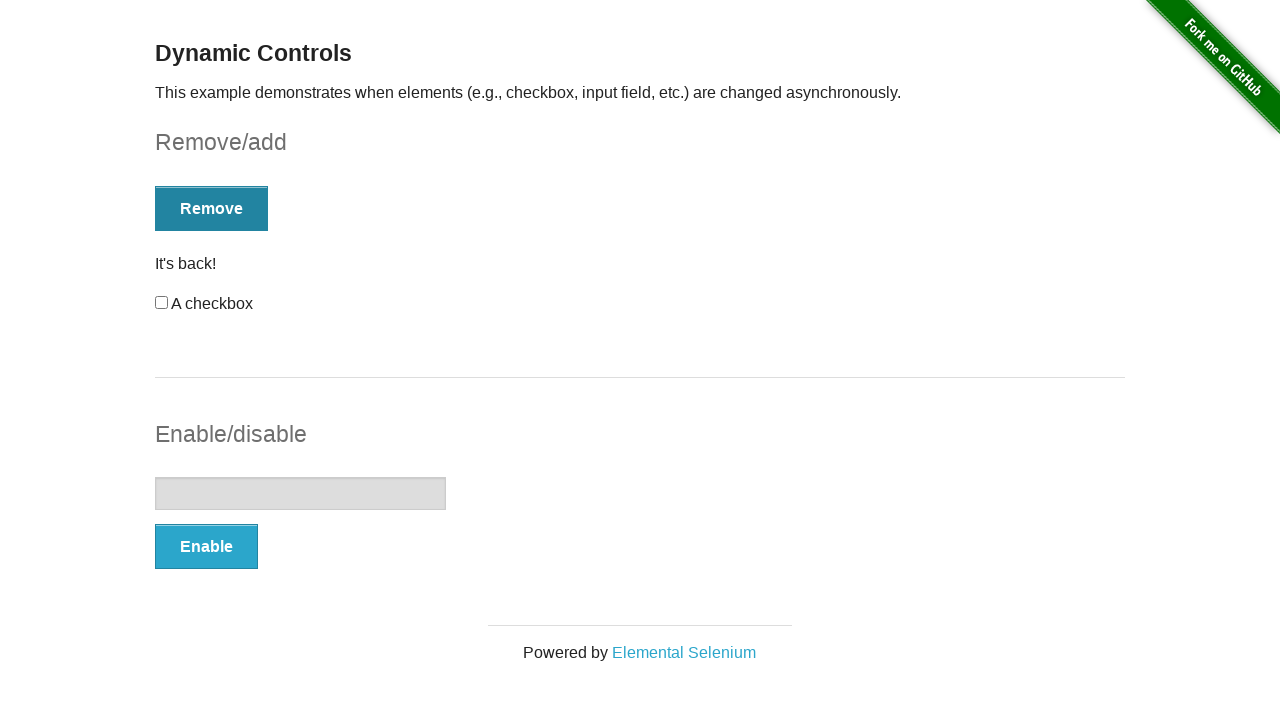